Tests link scope functionality by counting links in different page sections and opening footer column links in new tabs to verify they work

Starting URL: https://rahulshettyacademy.com/AutomationPractice/

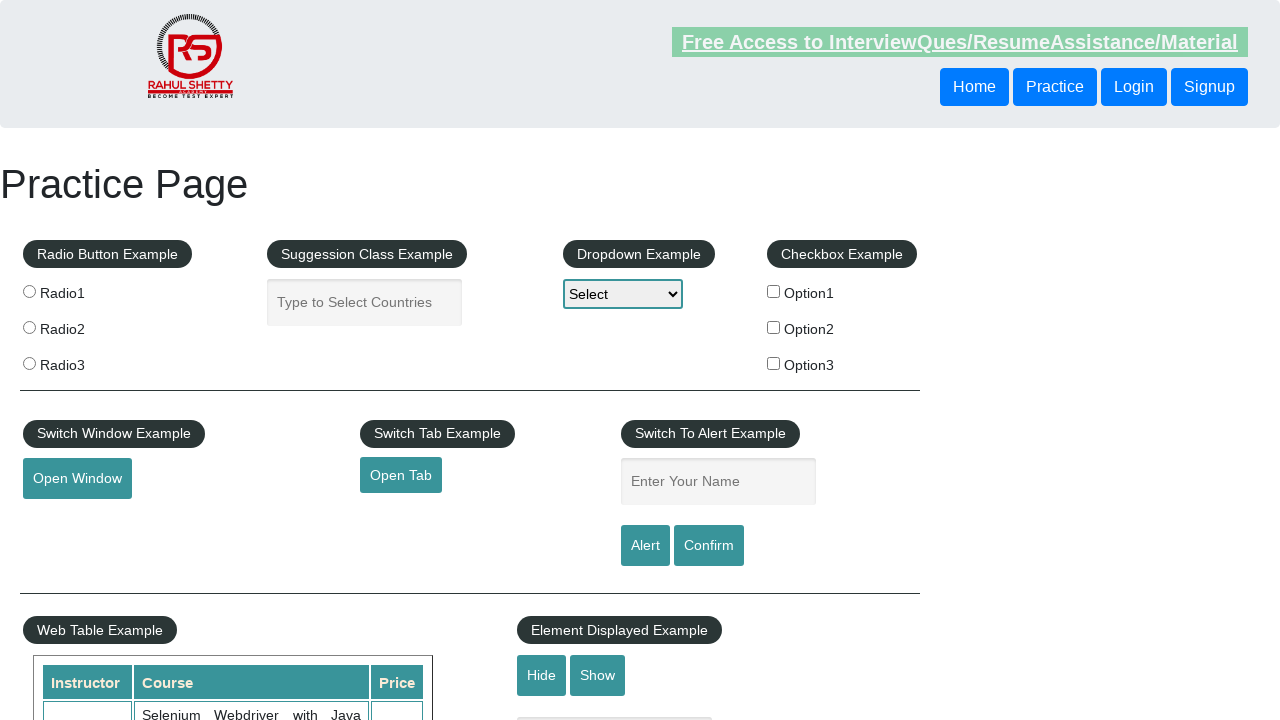

Navigated to AutomationPractice page
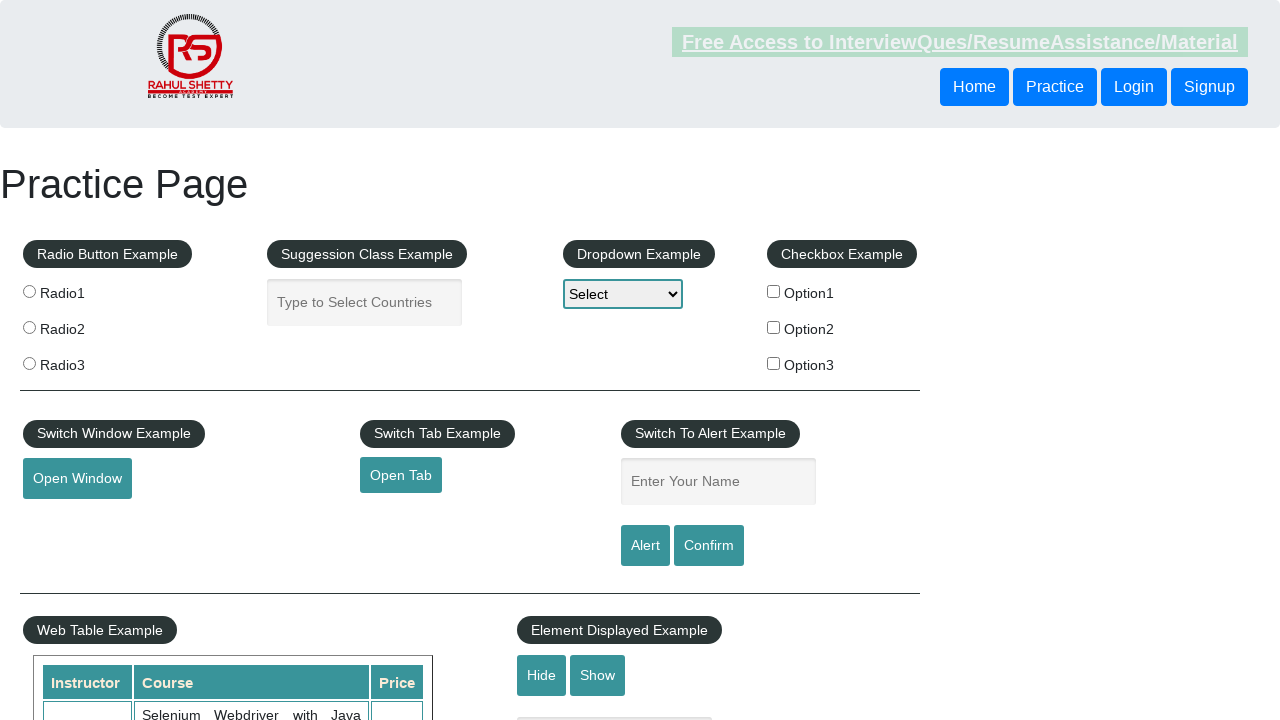

Counted total links on page: 27
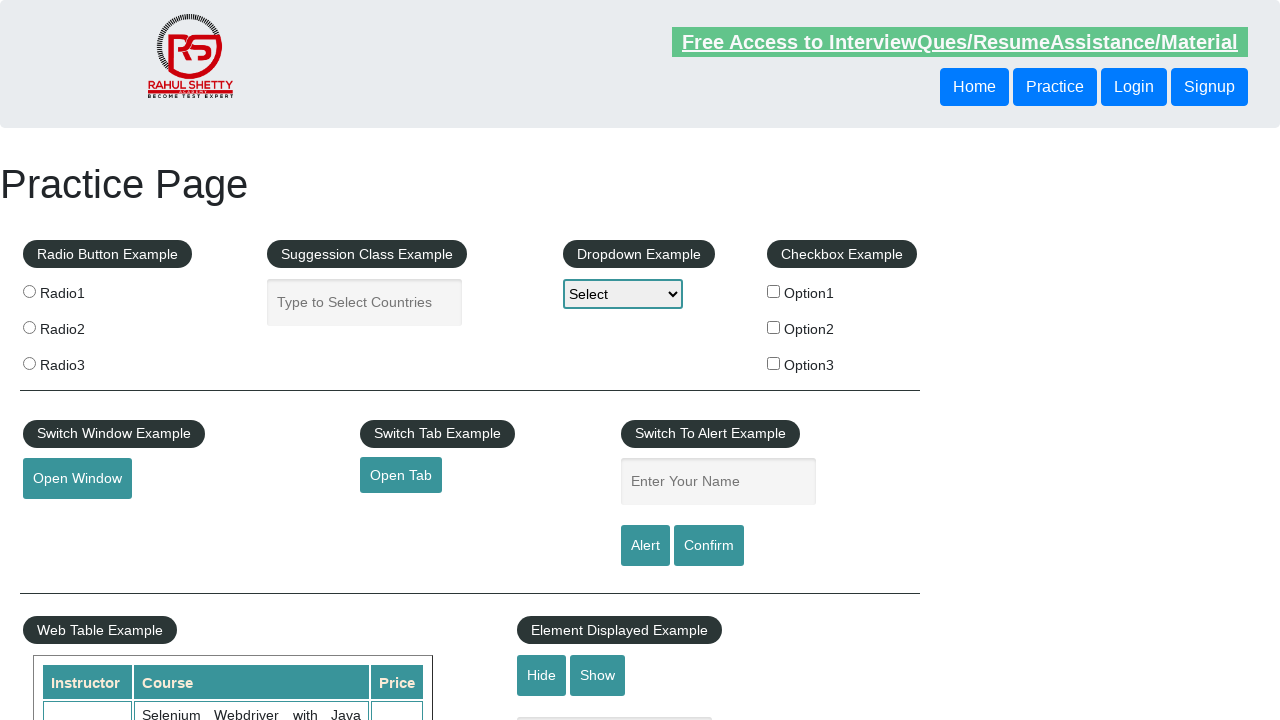

Located footer section (#gf-BIG)
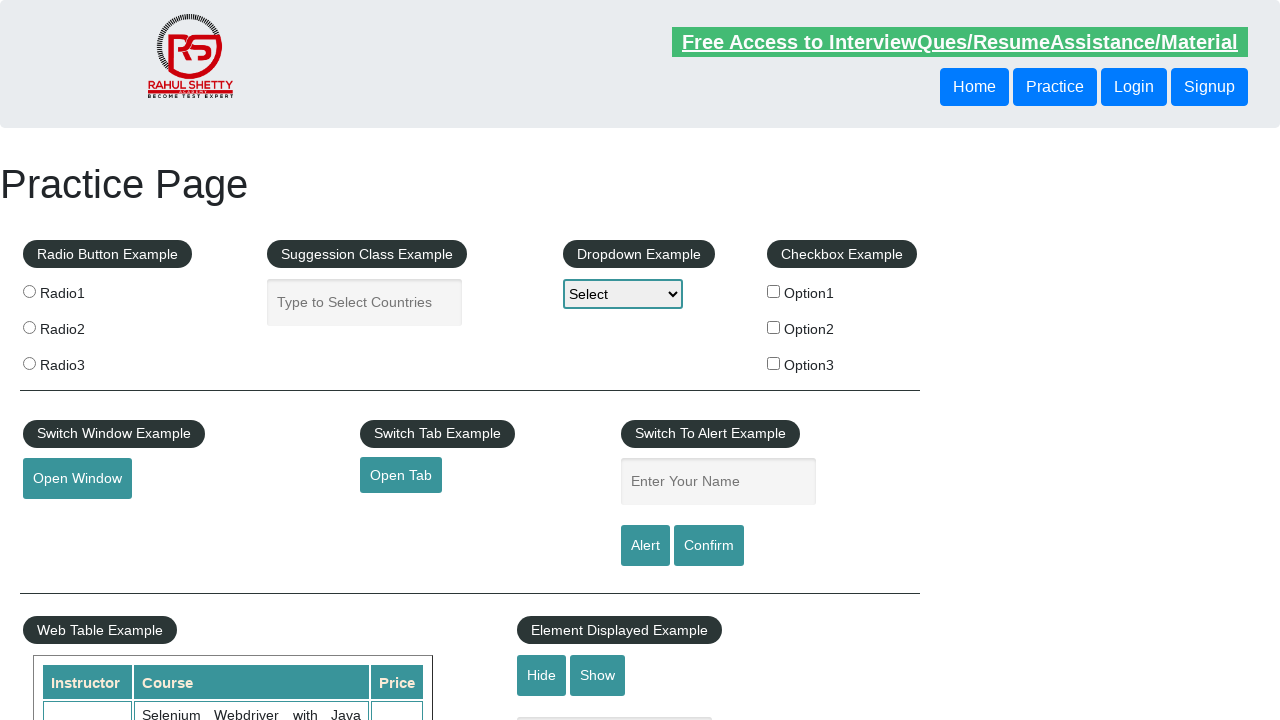

Counted links in footer section: 20
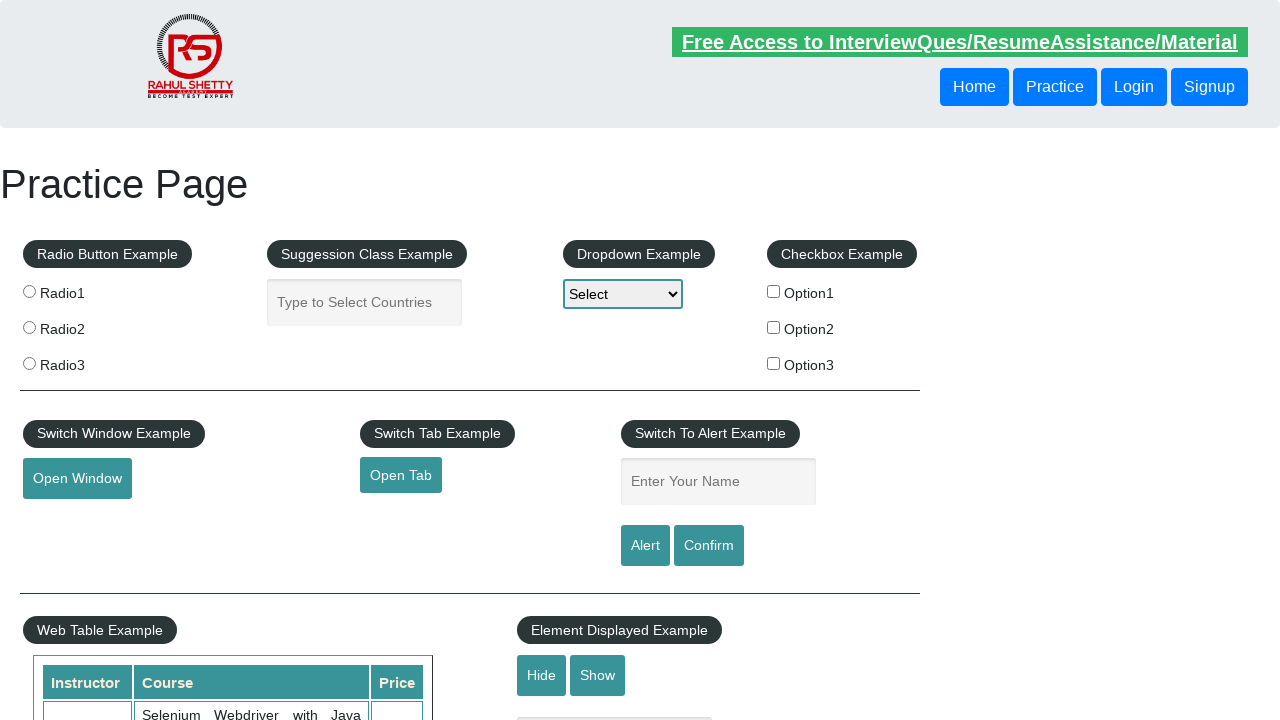

Located first column of footer table
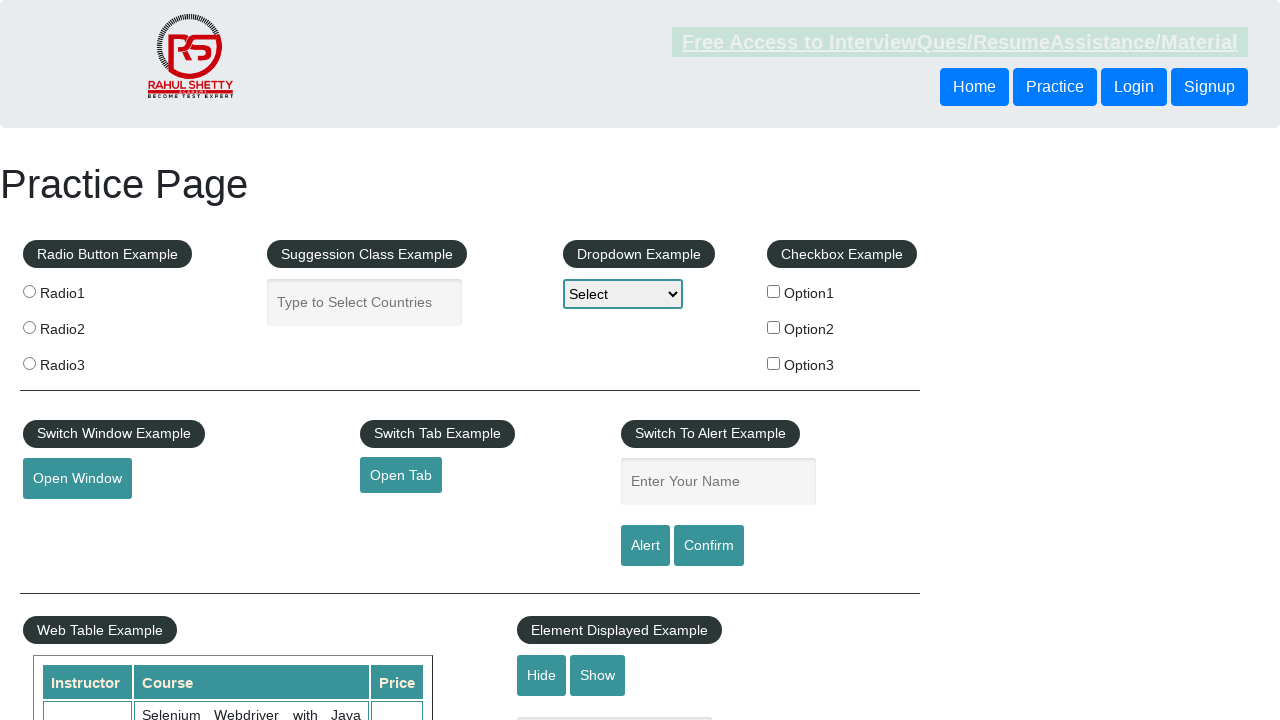

Counted links in first column: 5
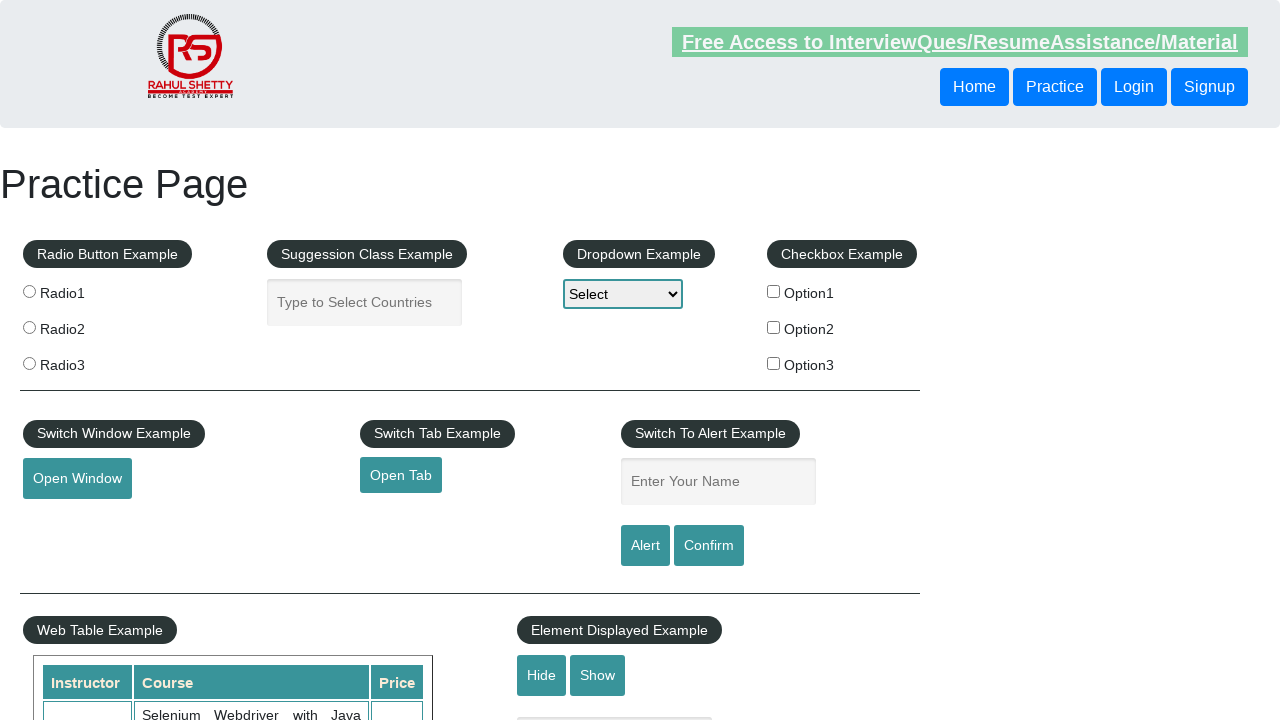

Retrieved all 5 link elements from first column
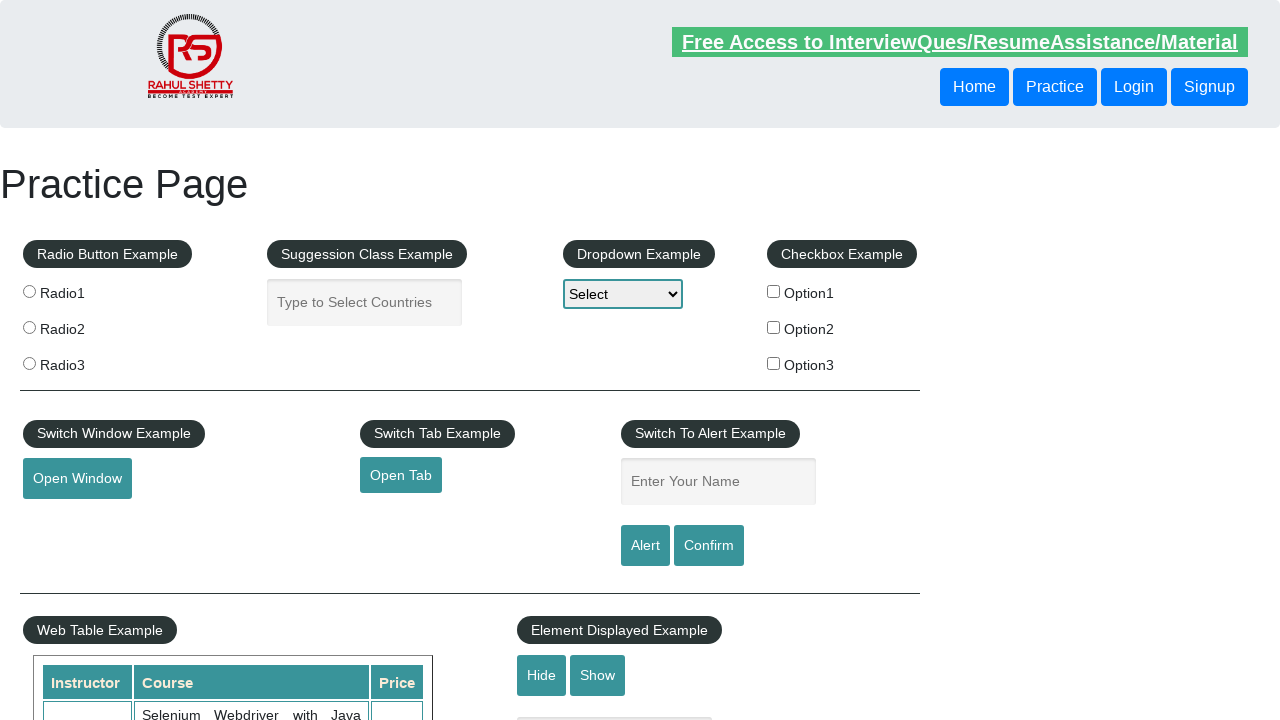

Opened link 1 in new tab using Ctrl+Click at (68, 520) on #gf-BIG >> xpath=//table/tbody/tr/td[1]/ul >> a >> nth=1
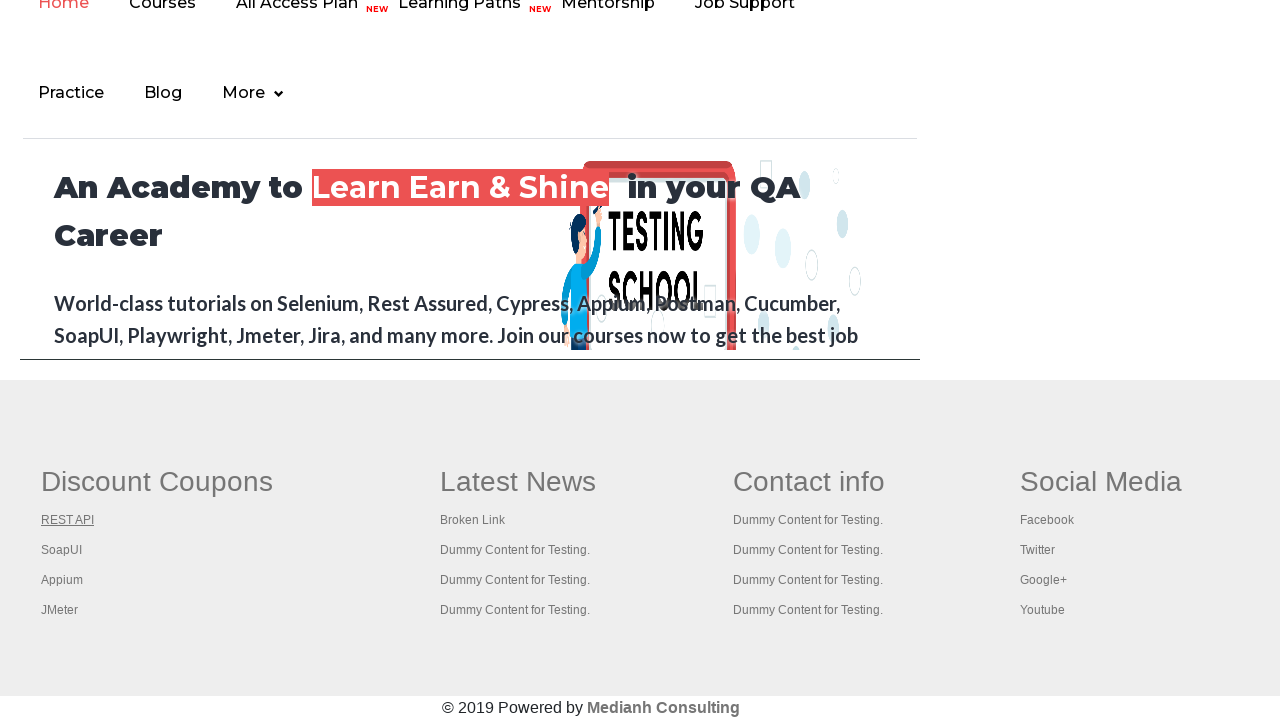

New tab opened with title: REST API Tutorial
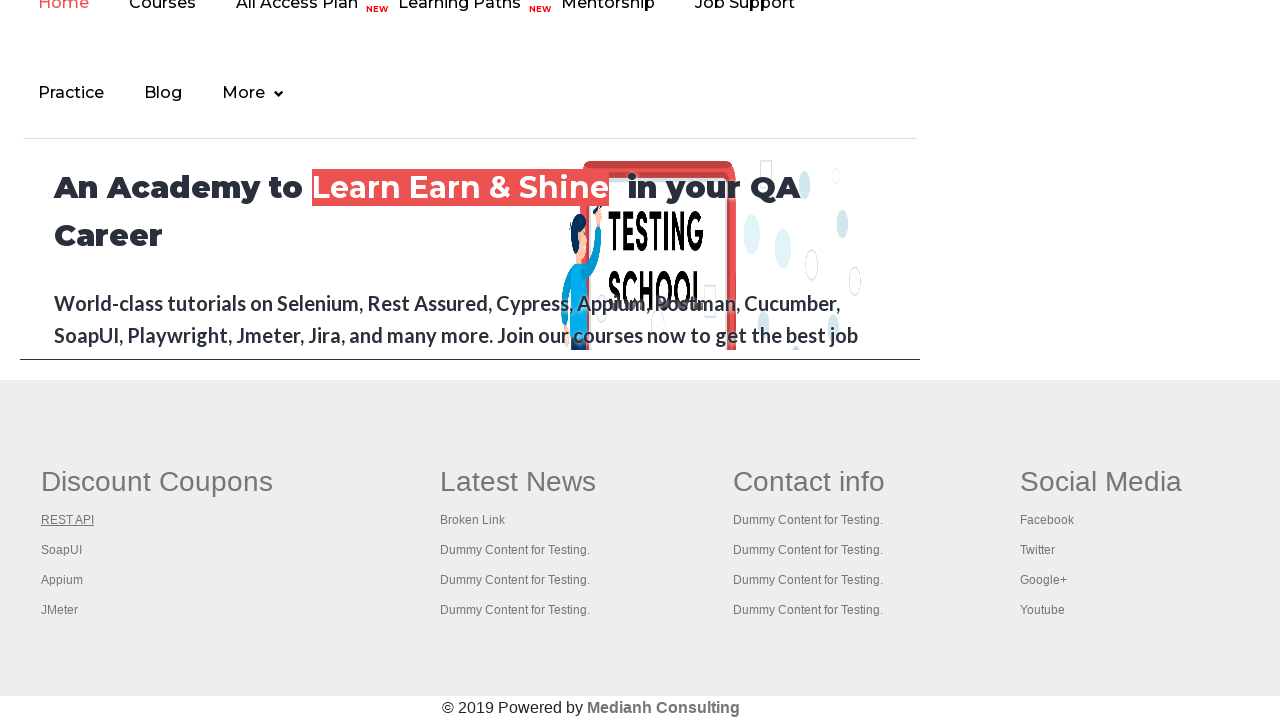

Closed new tab
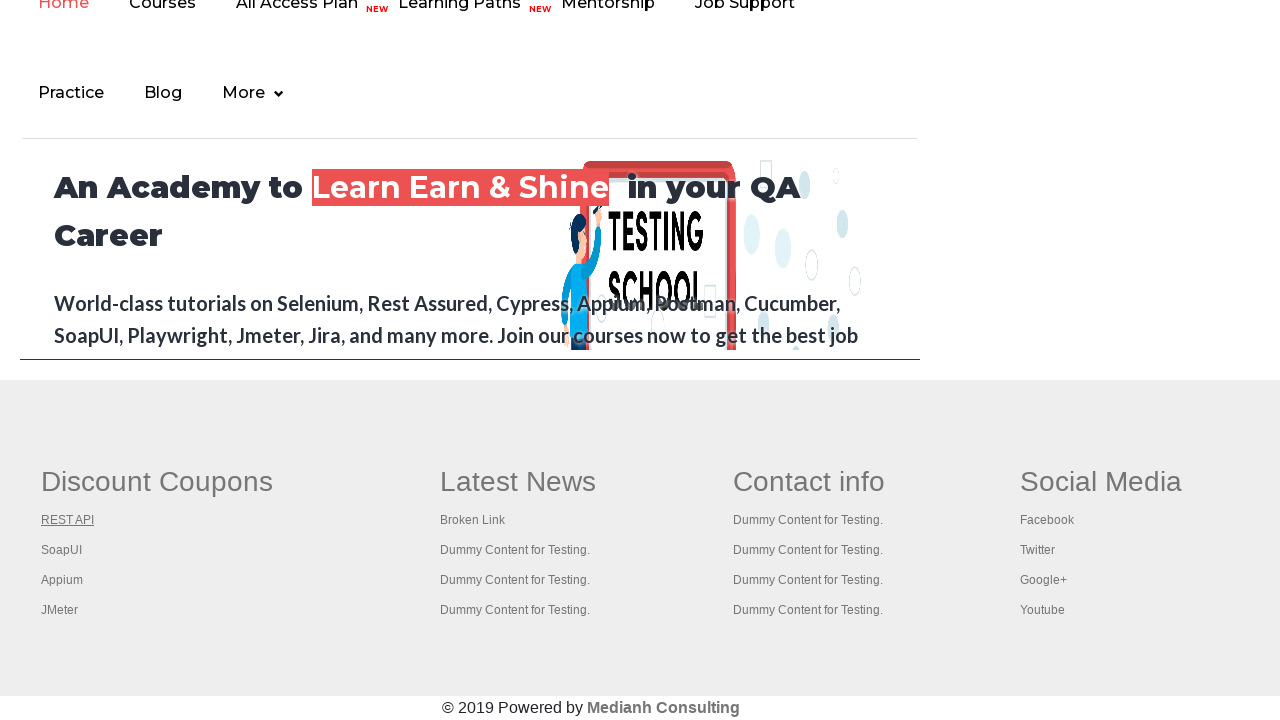

Opened link 2 in new tab using Ctrl+Click at (62, 550) on #gf-BIG >> xpath=//table/tbody/tr/td[1]/ul >> a >> nth=2
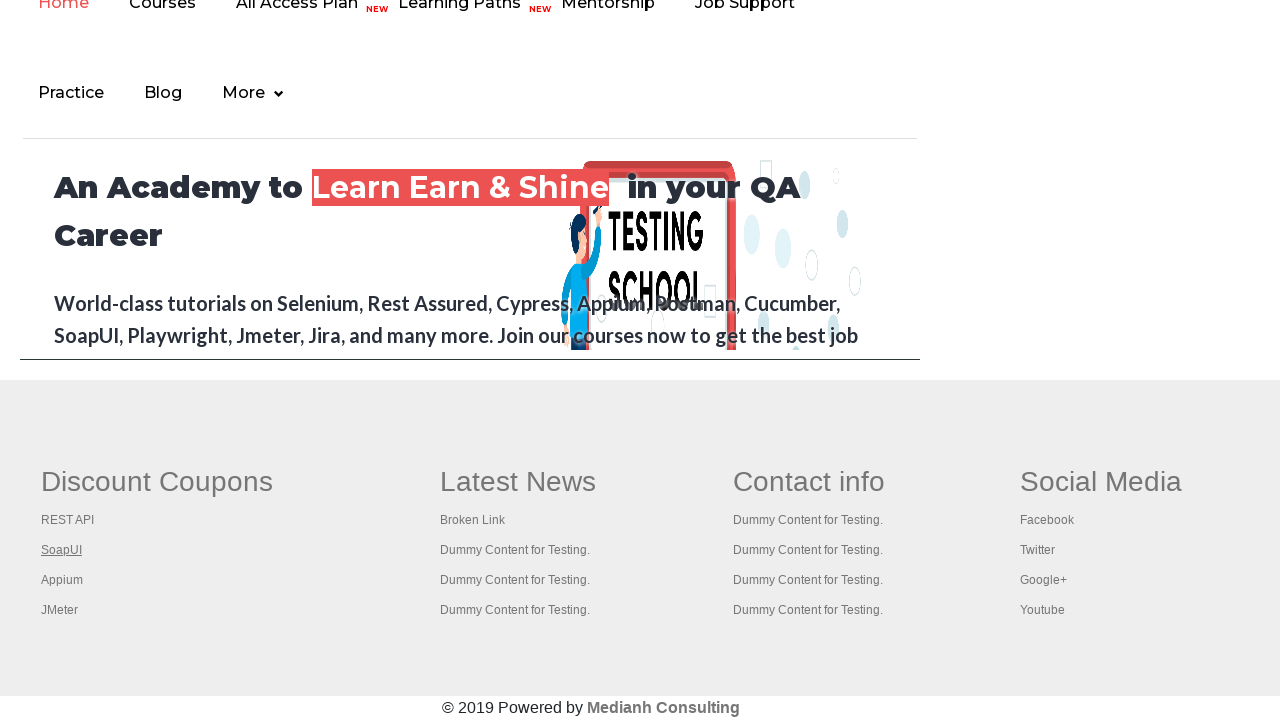

New tab opened with title: The World’s Most Popular API Testing Tool | SoapUI
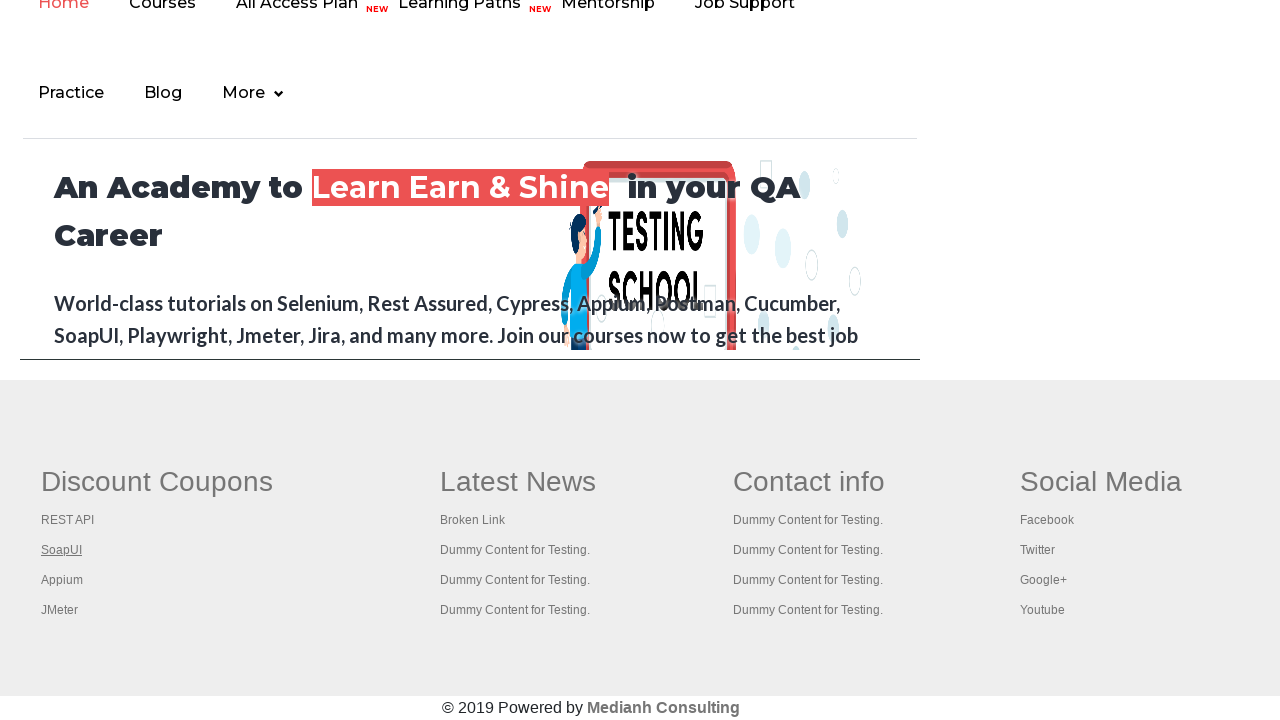

Closed new tab
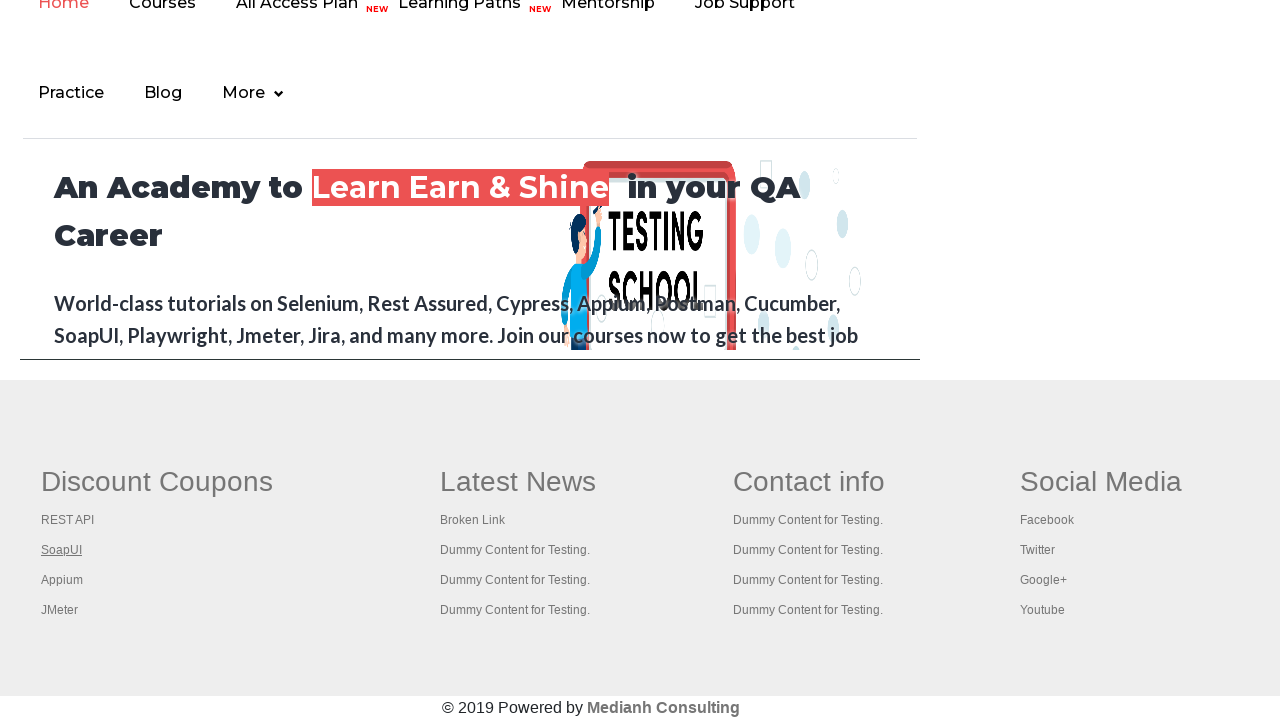

Opened link 3 in new tab using Ctrl+Click at (62, 580) on #gf-BIG >> xpath=//table/tbody/tr/td[1]/ul >> a >> nth=3
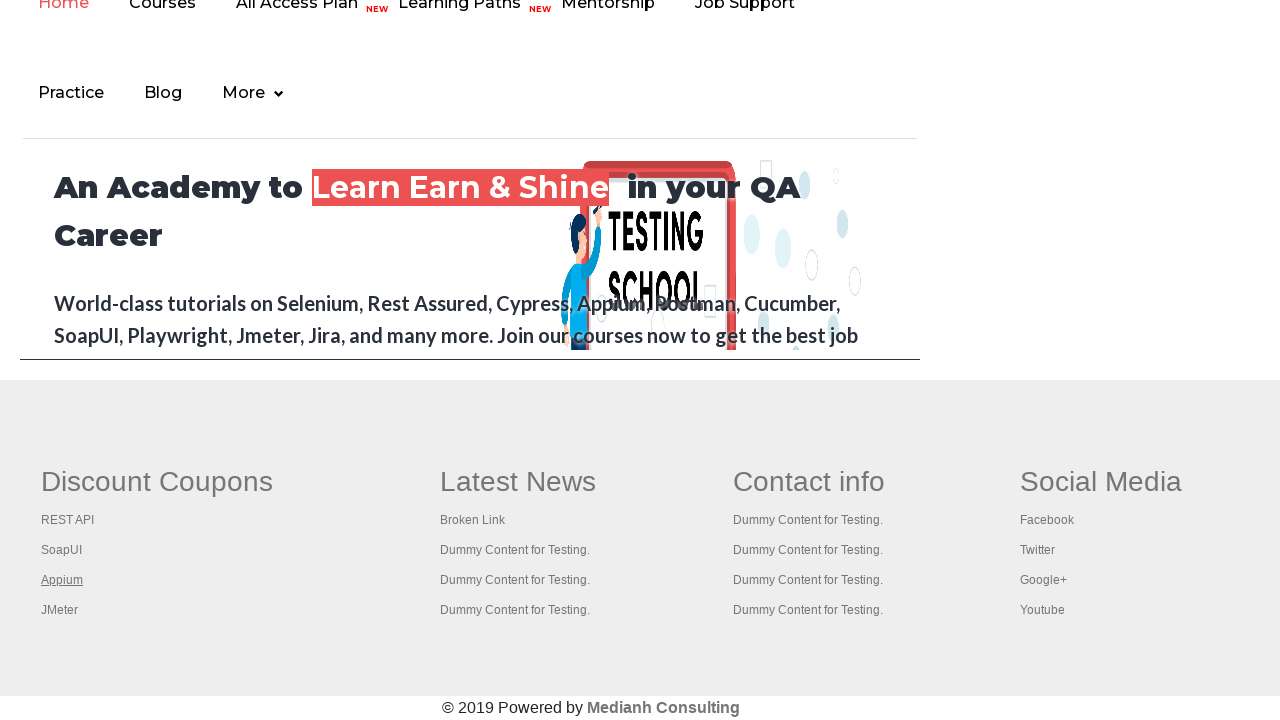

New tab opened with title: 
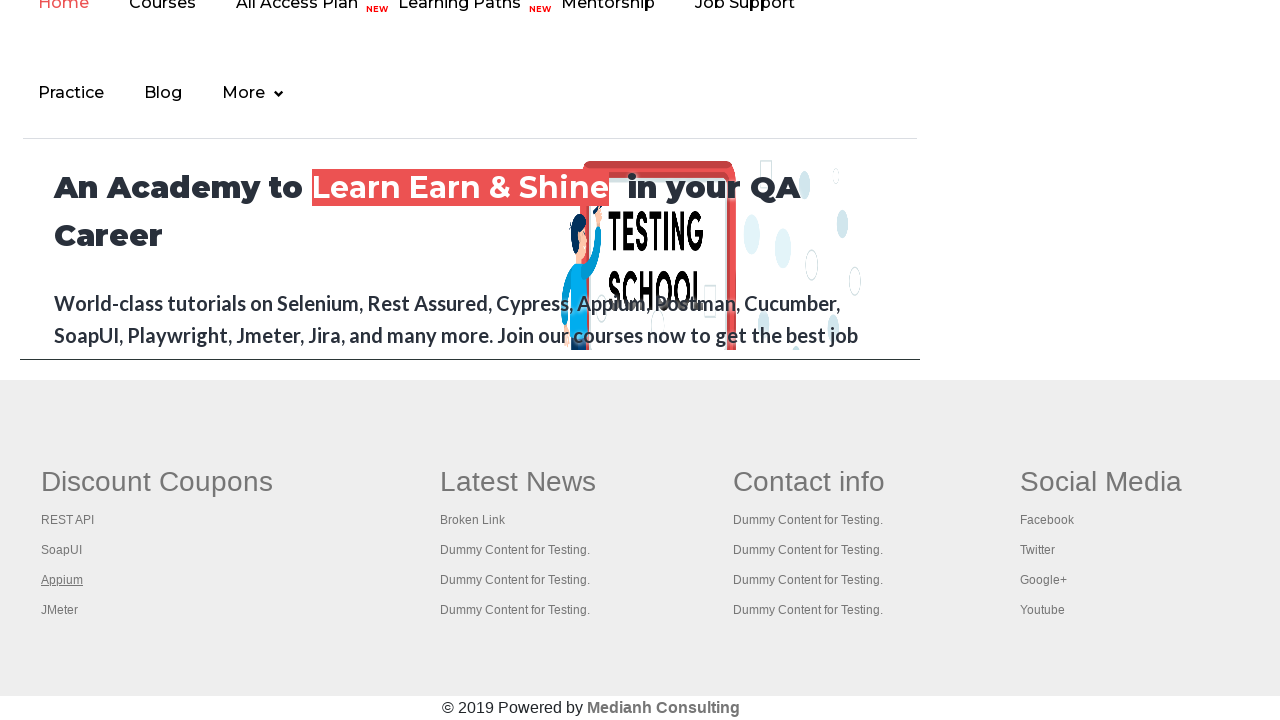

Closed new tab
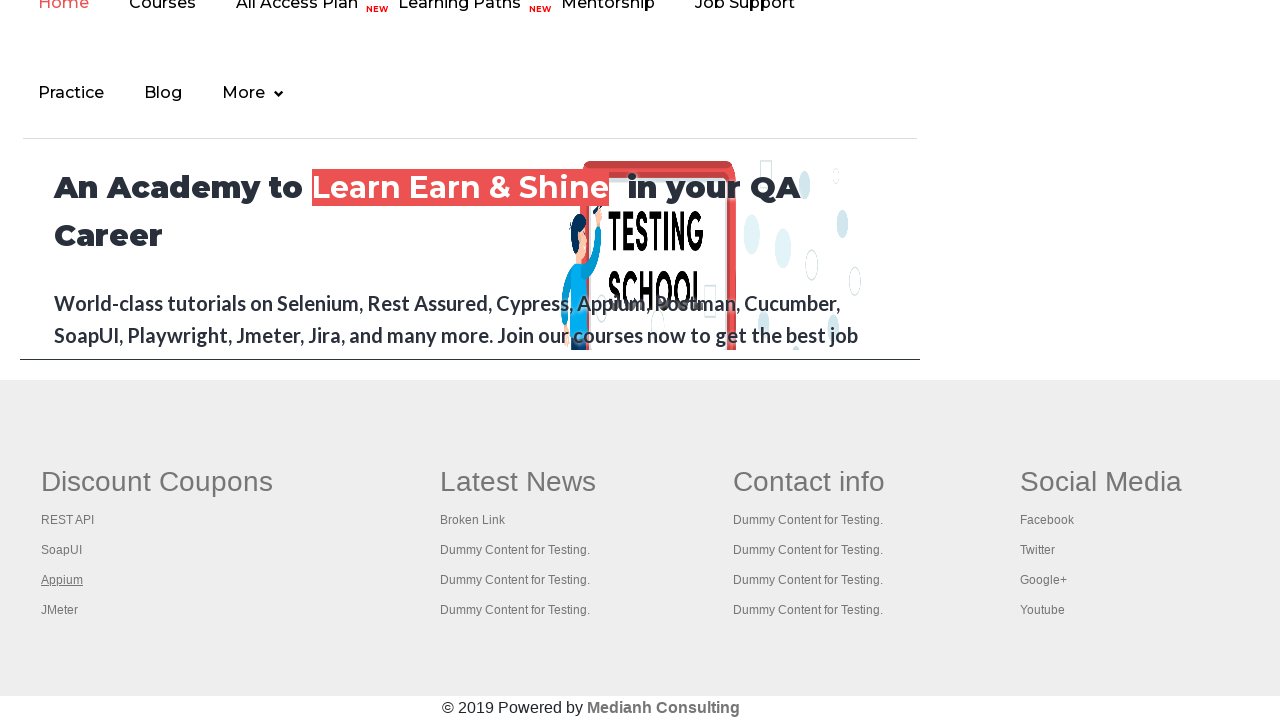

Opened link 4 in new tab using Ctrl+Click at (60, 610) on #gf-BIG >> xpath=//table/tbody/tr/td[1]/ul >> a >> nth=4
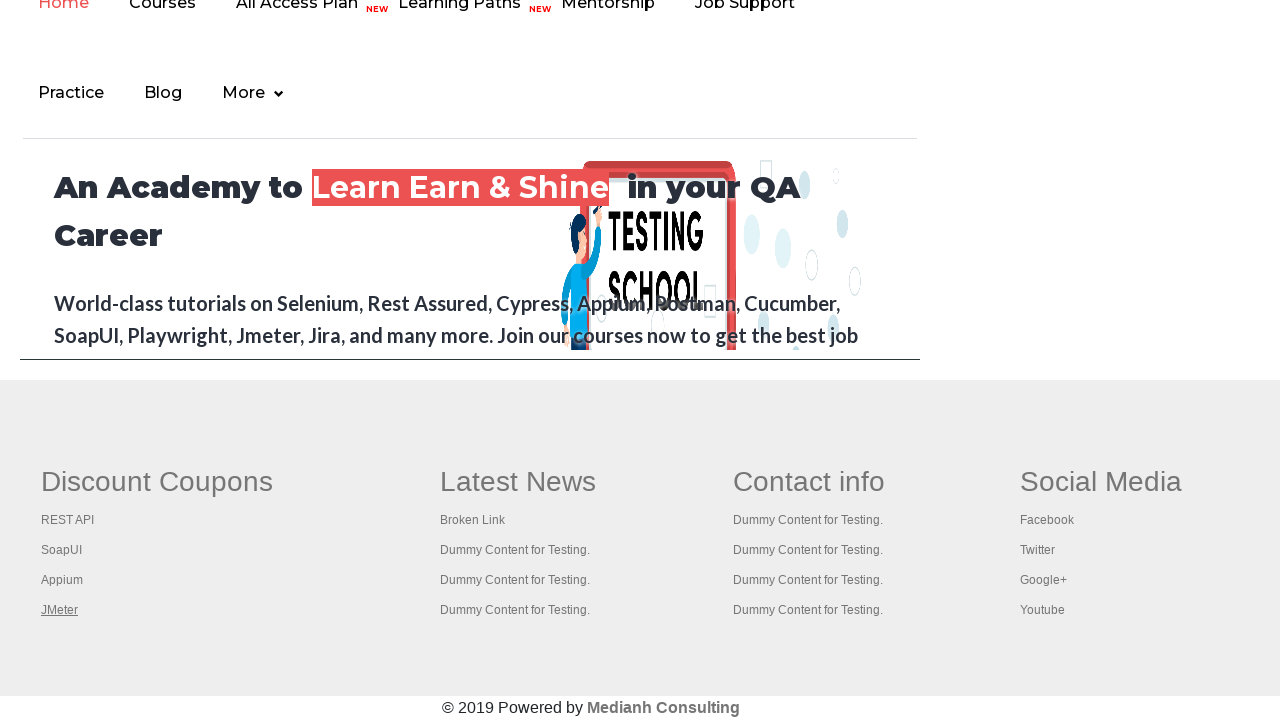

New tab opened with title: Apache JMeter - Apache JMeter™
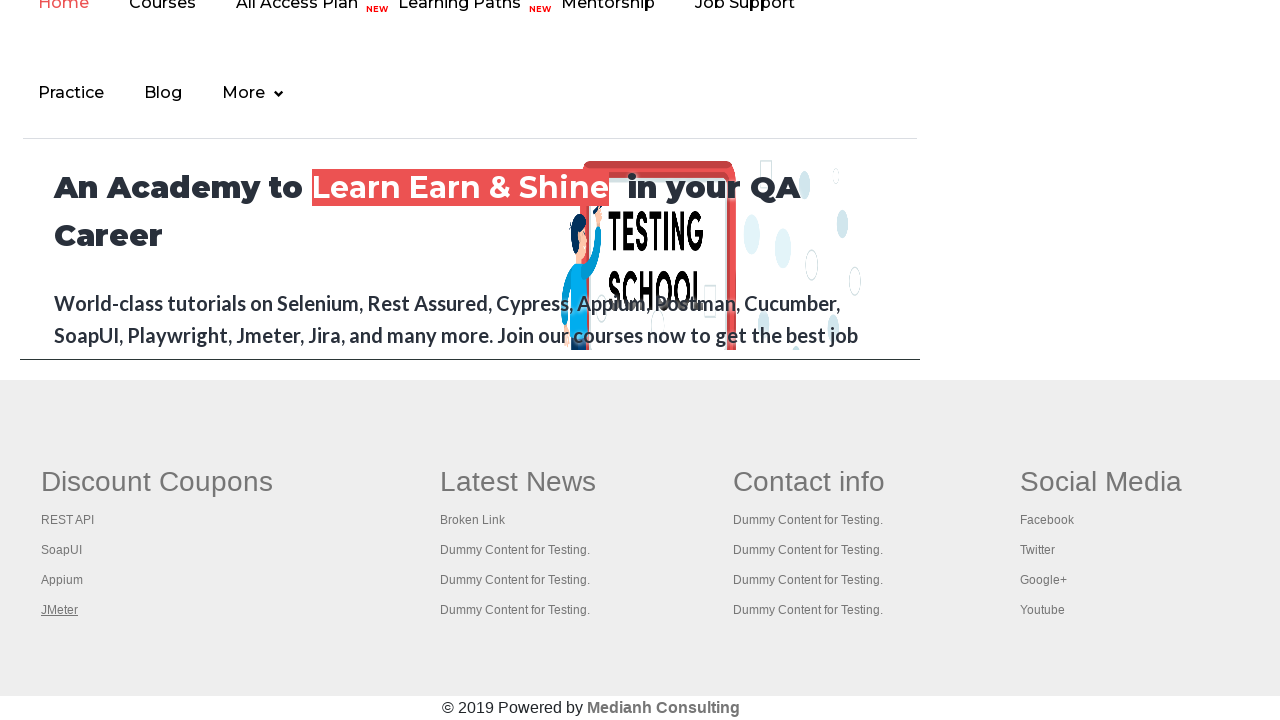

Closed new tab
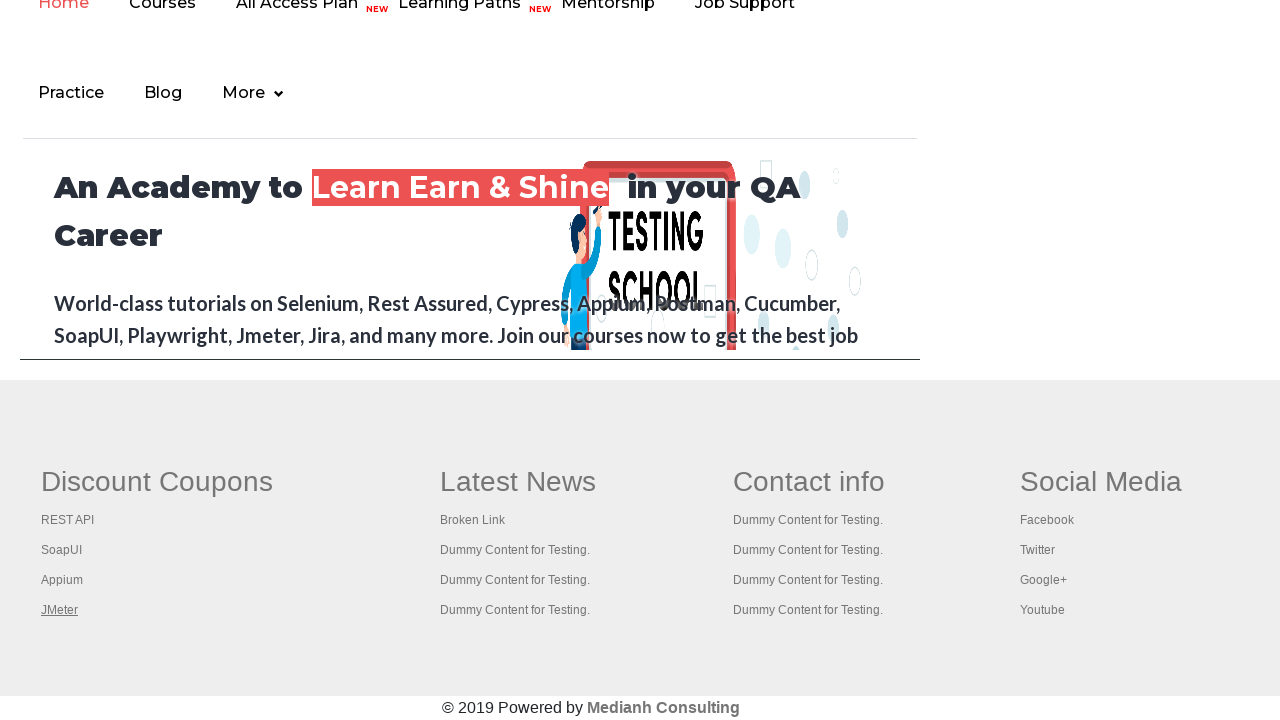

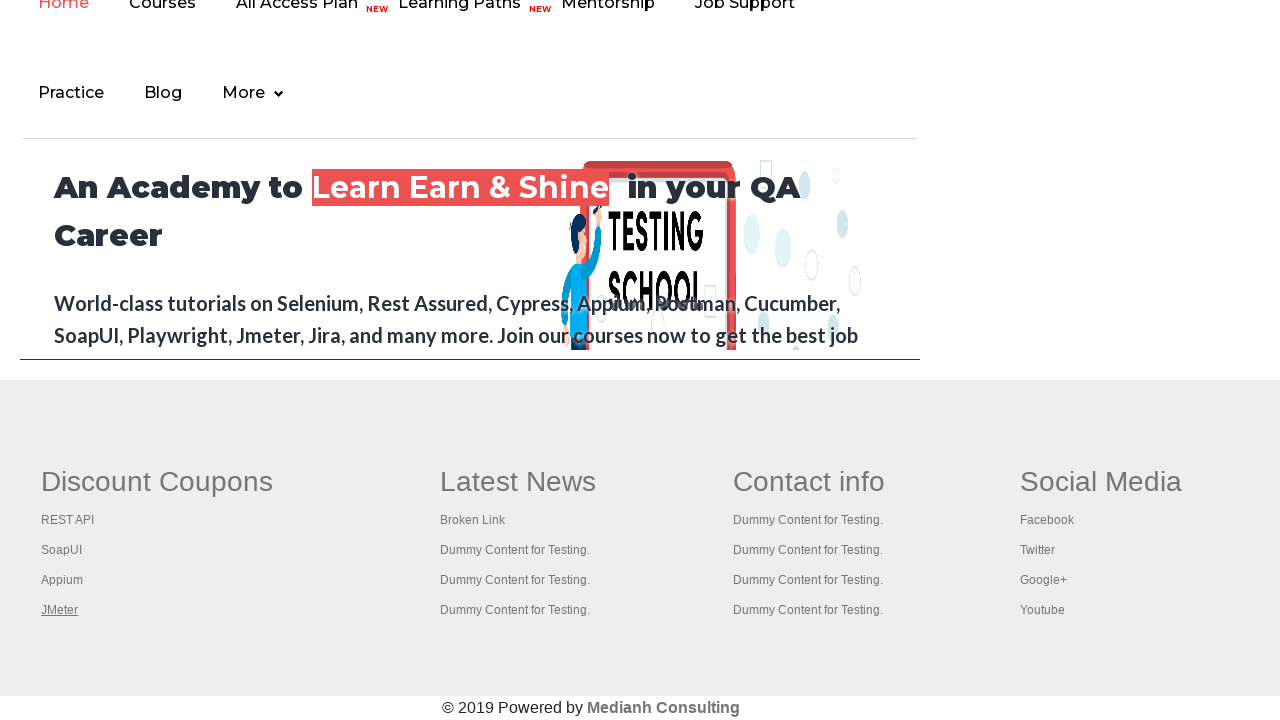